Tests AJAX loading panel functionality by clicking on a calendar date and waiting for the loading panel to appear and disappear

Starting URL: https://demos.telerik.com/aspnet-ajax/ajaxloadingpanel/functionality/explicit-show-hide/defaultcs.aspx

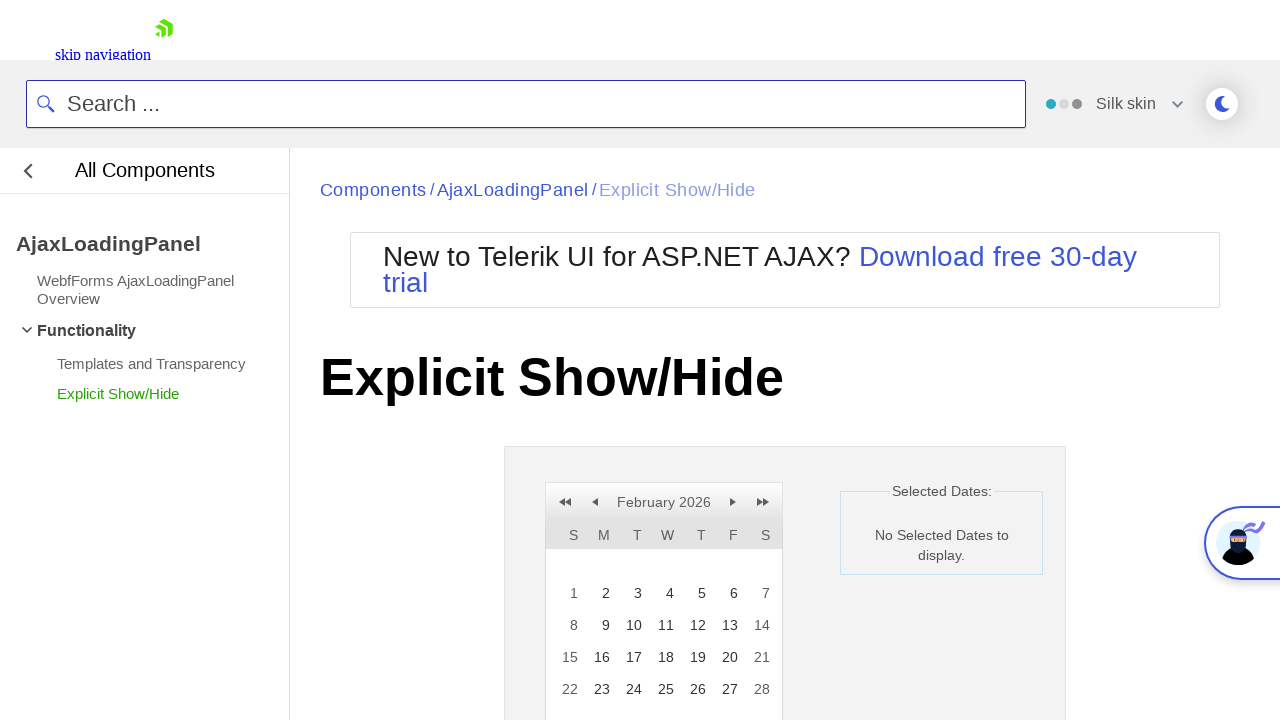

Calendar table became visible
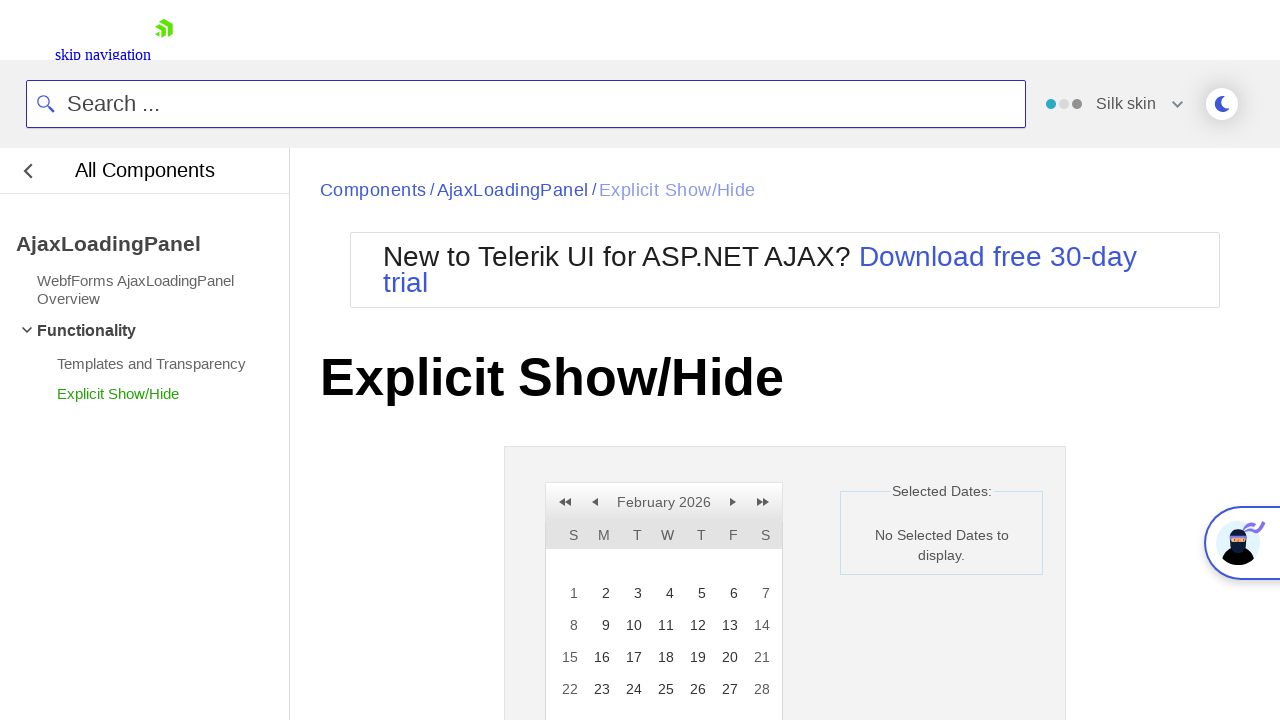

Clicked on calendar date '11' at (664, 625) on a:has-text('11')
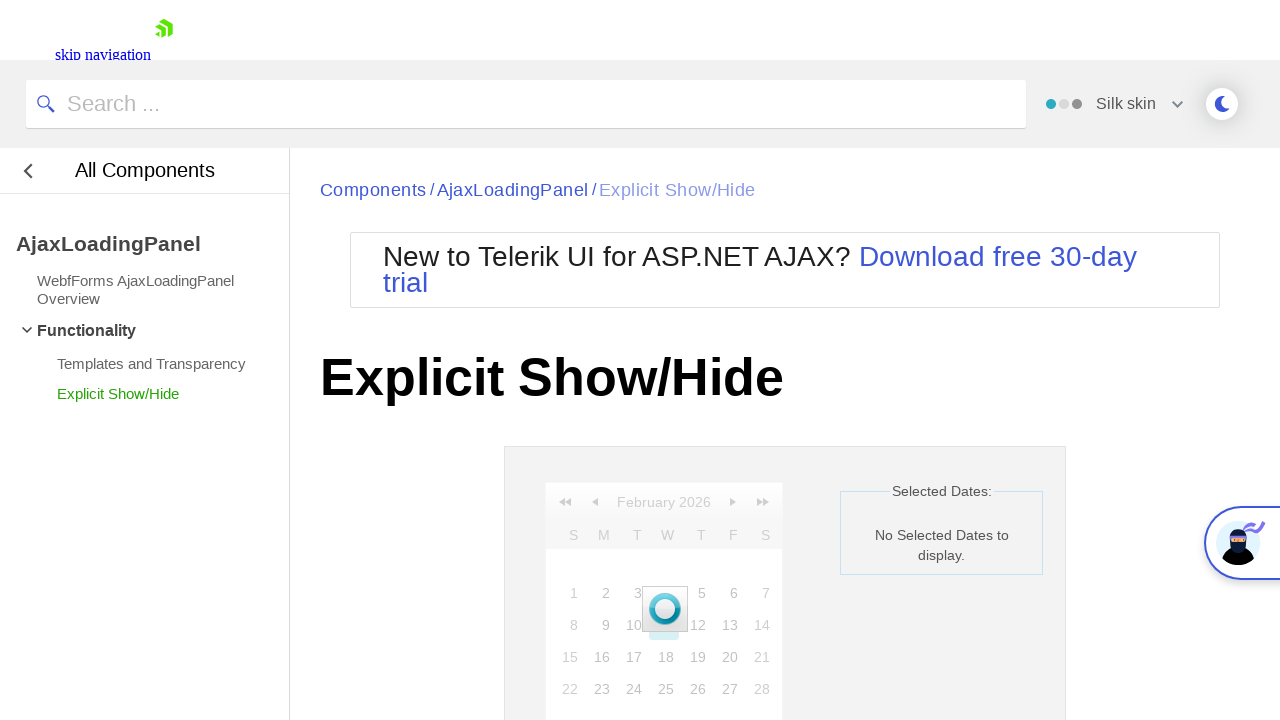

AJAX loading panel disappeared after date selection
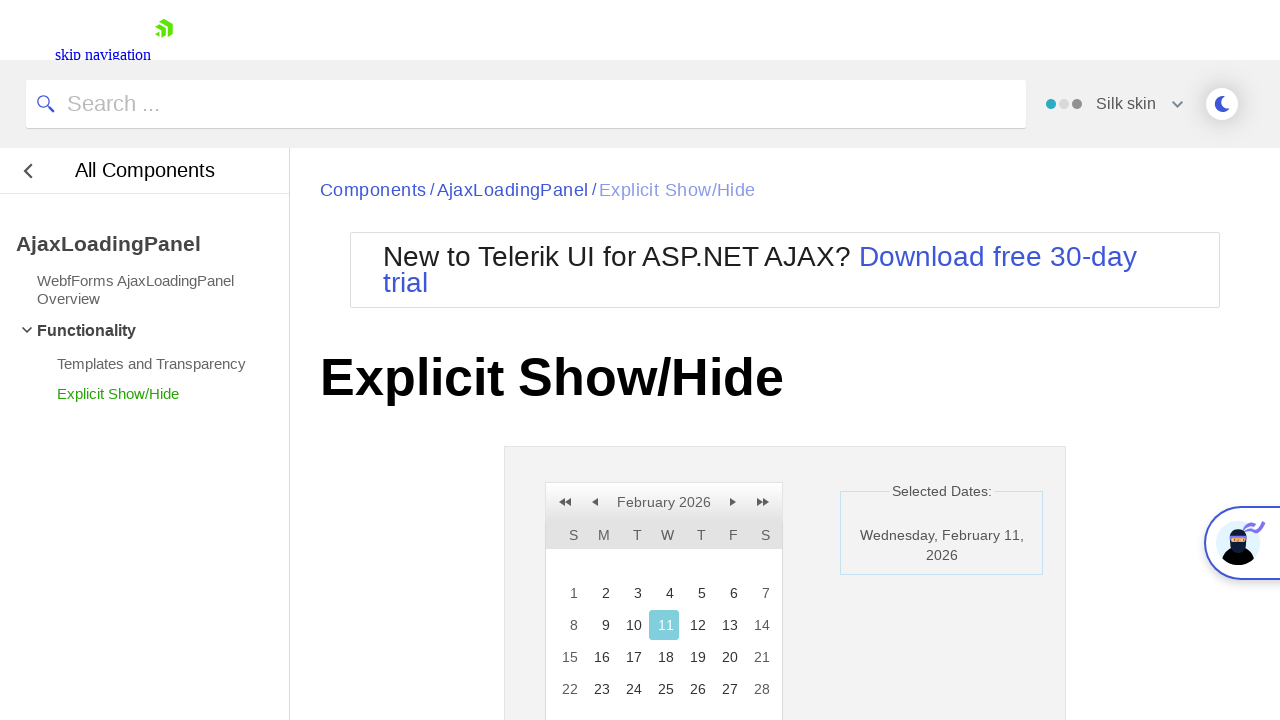

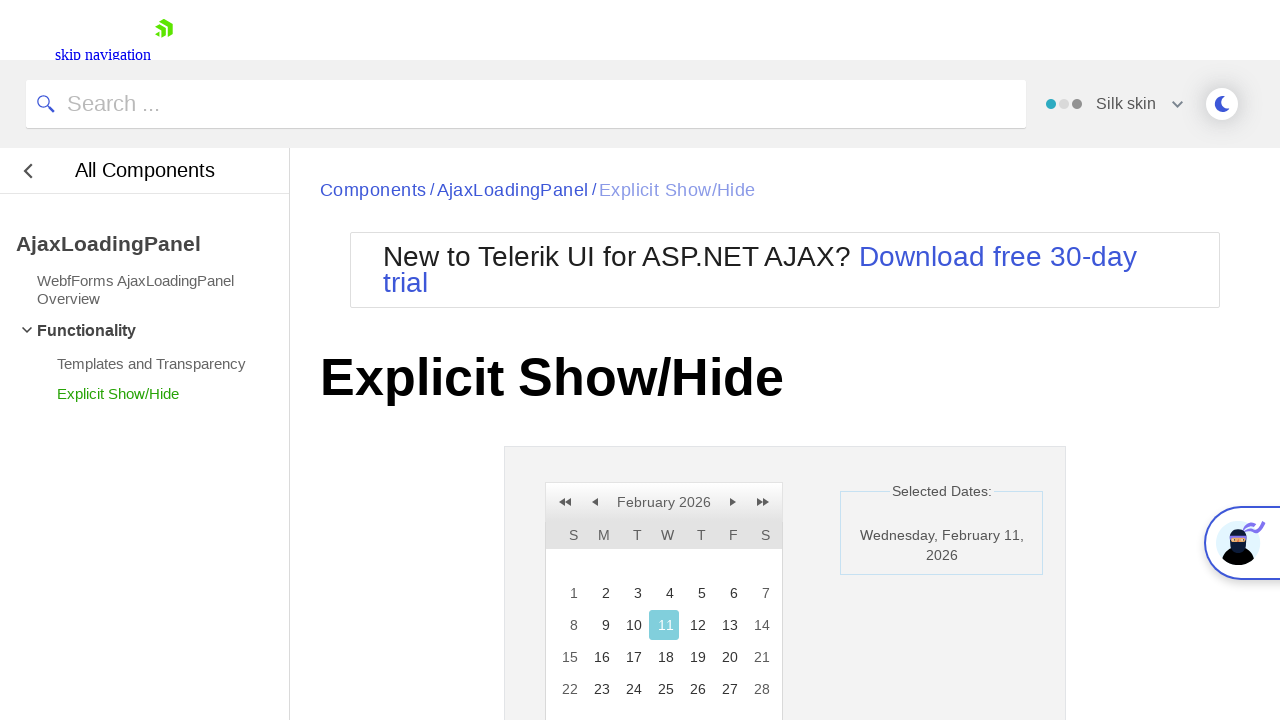